Navigates to Tech With Tim website and clicks on a link element (appears to be a navigation or call-to-action button) in the main content area.

Starting URL: https://www.techwithtim.net/

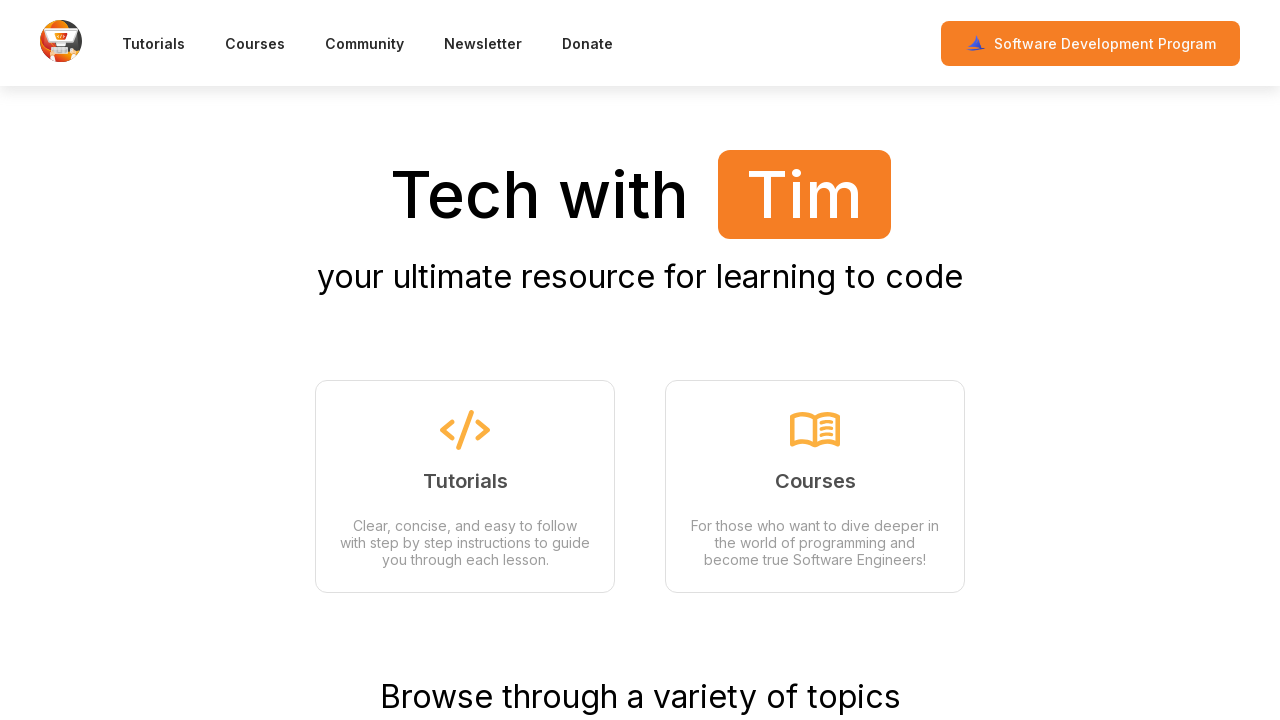

Clicked on link element in main content area at (238, 360) on xpath=//*[@id="__next"]/main/div/div/div[3]/div/a[1]
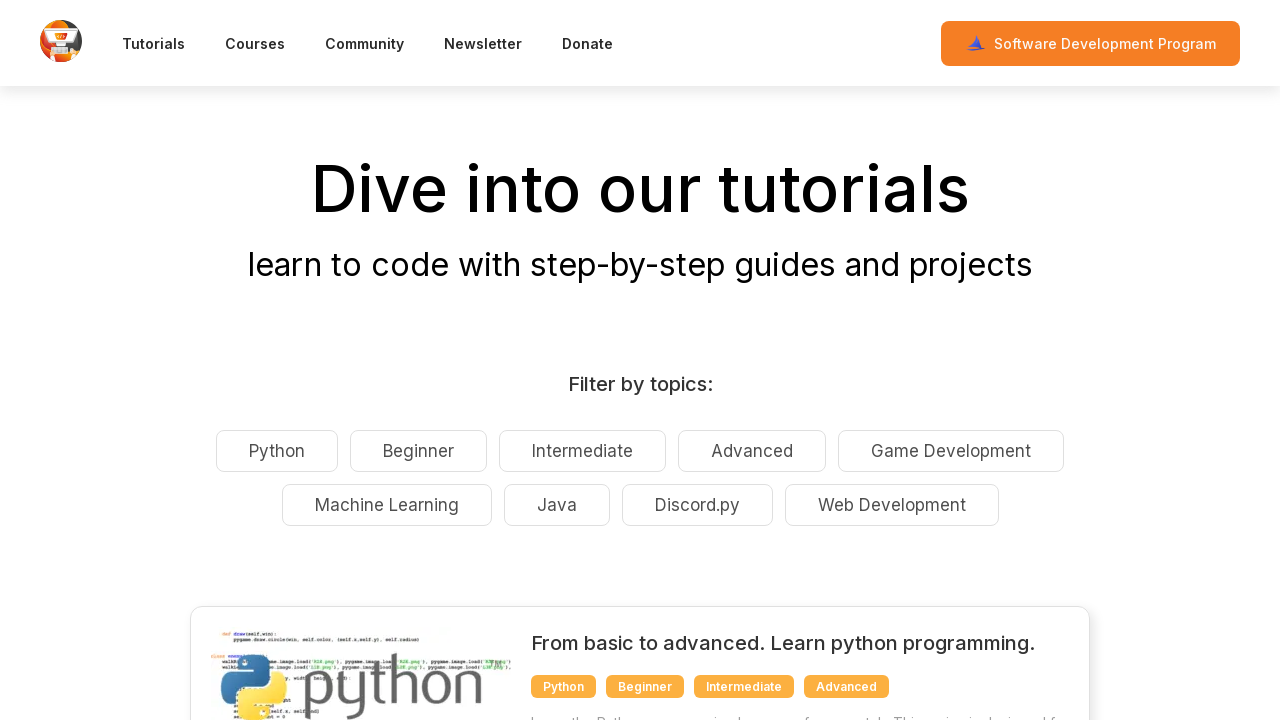

Navigation completed and network idle
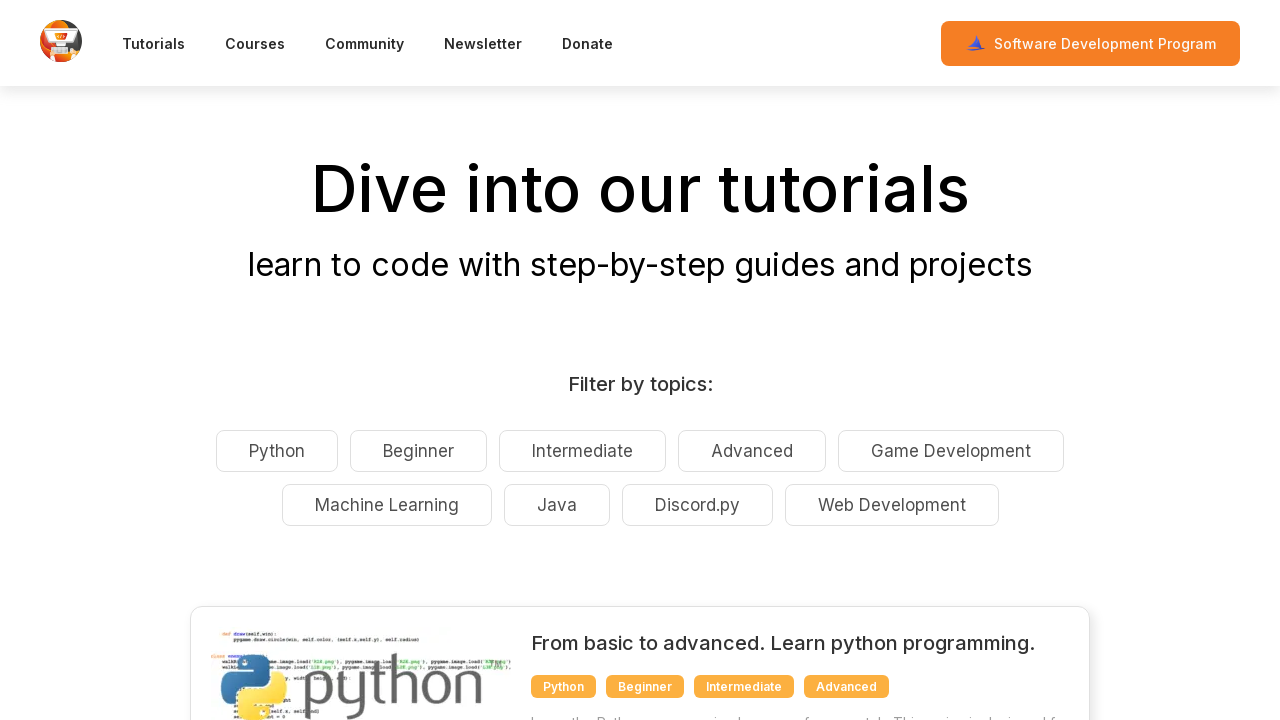

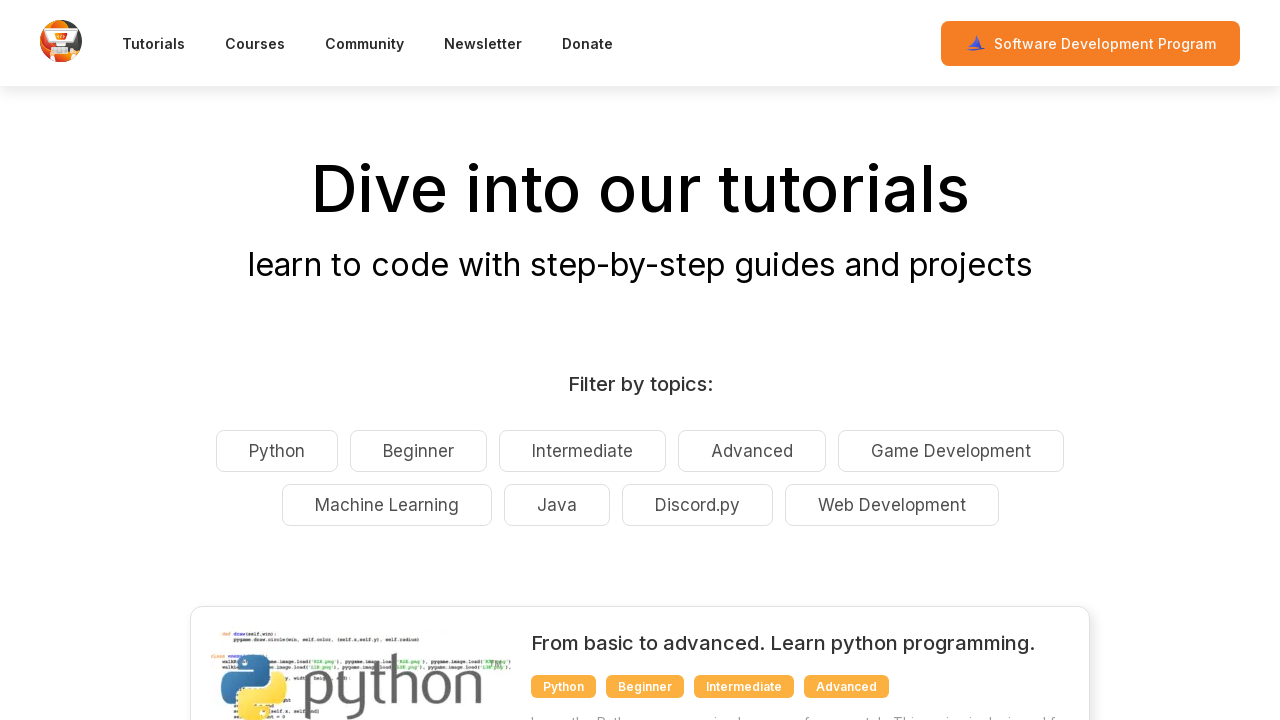